Tests basic browser navigation functionality including navigating to a URL, going back, forward, refreshing the page, and maximizing the window on YouTube.

Starting URL: https://www.youtube.com/

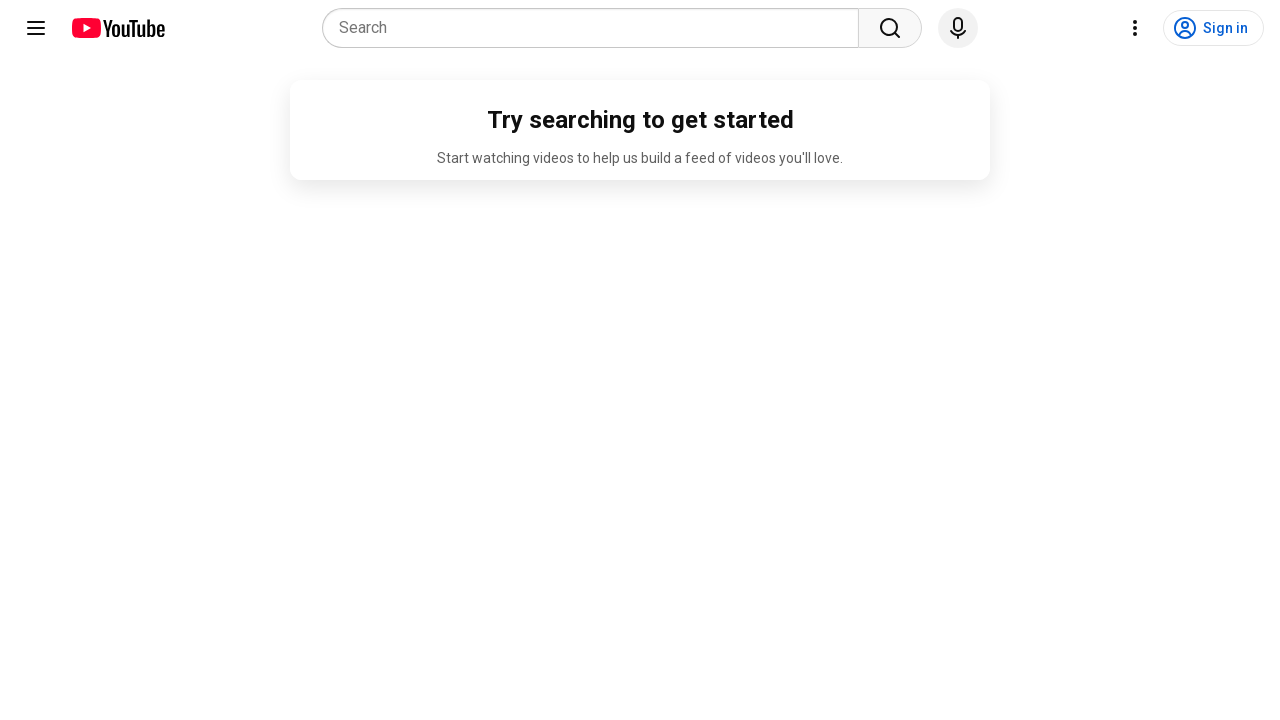

Navigated to YouTube homepage
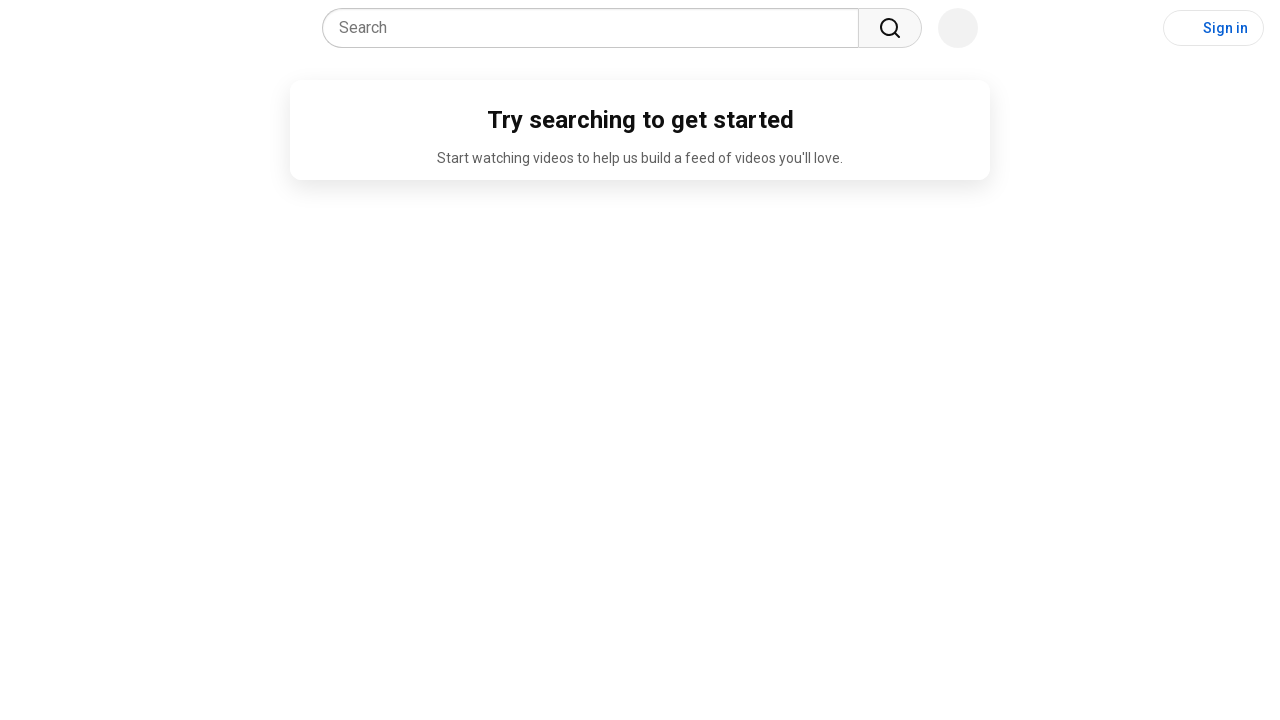

Navigated back to previous page
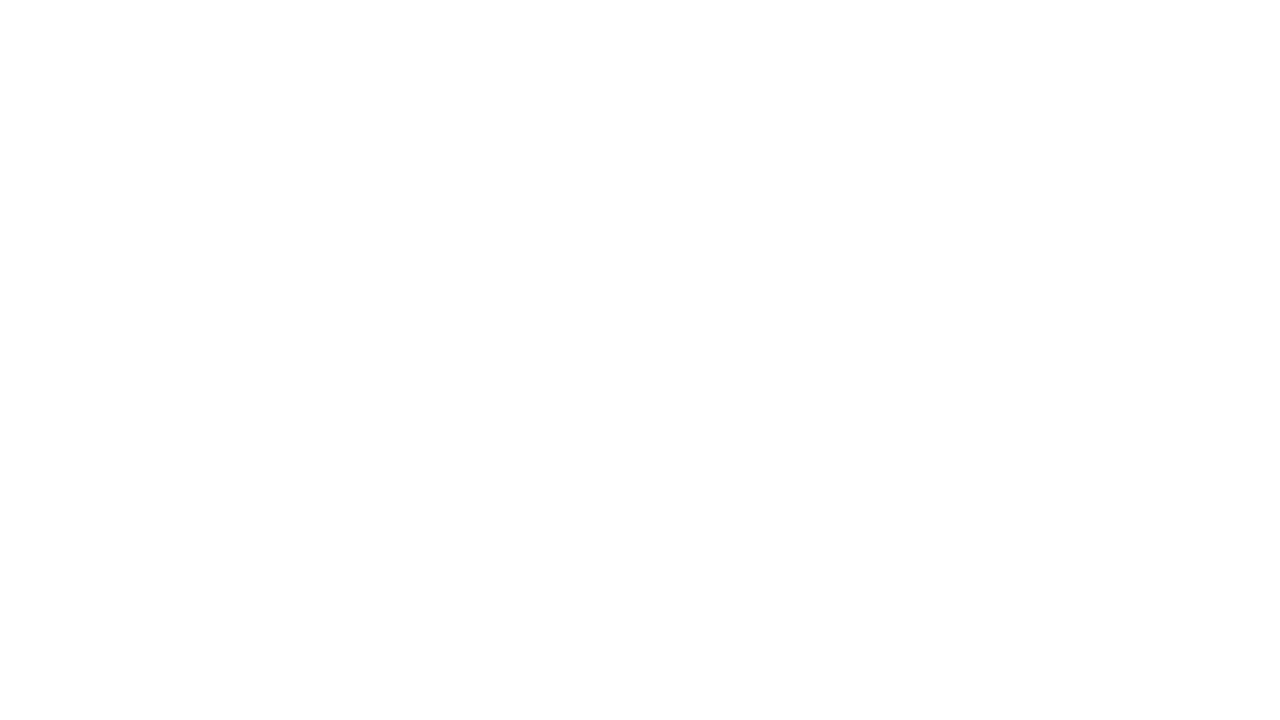

Navigated forward to next page
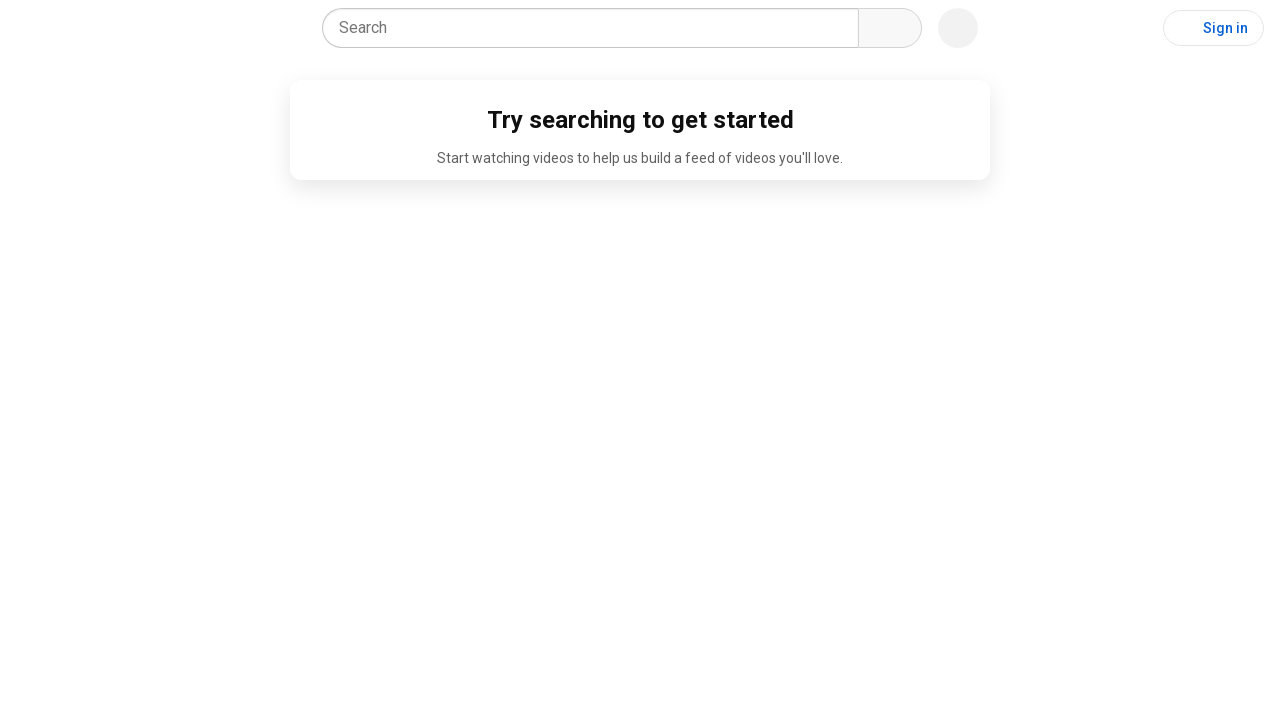

Refreshed the current page
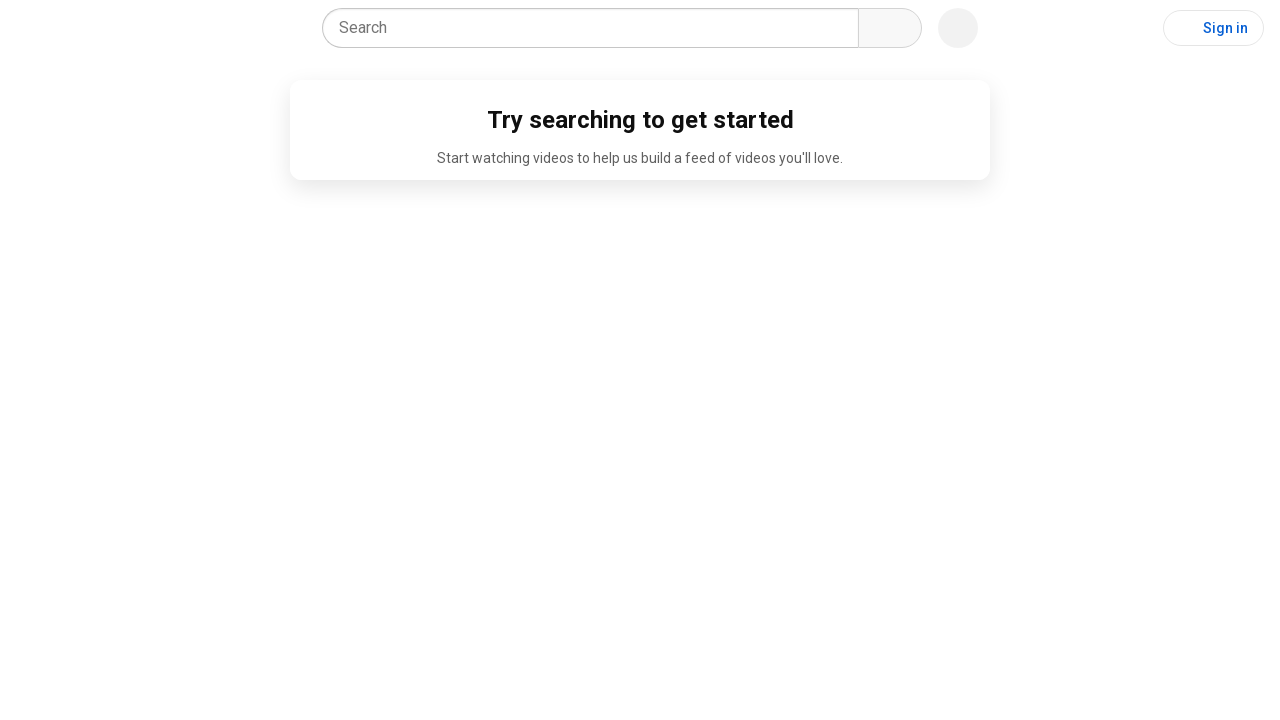

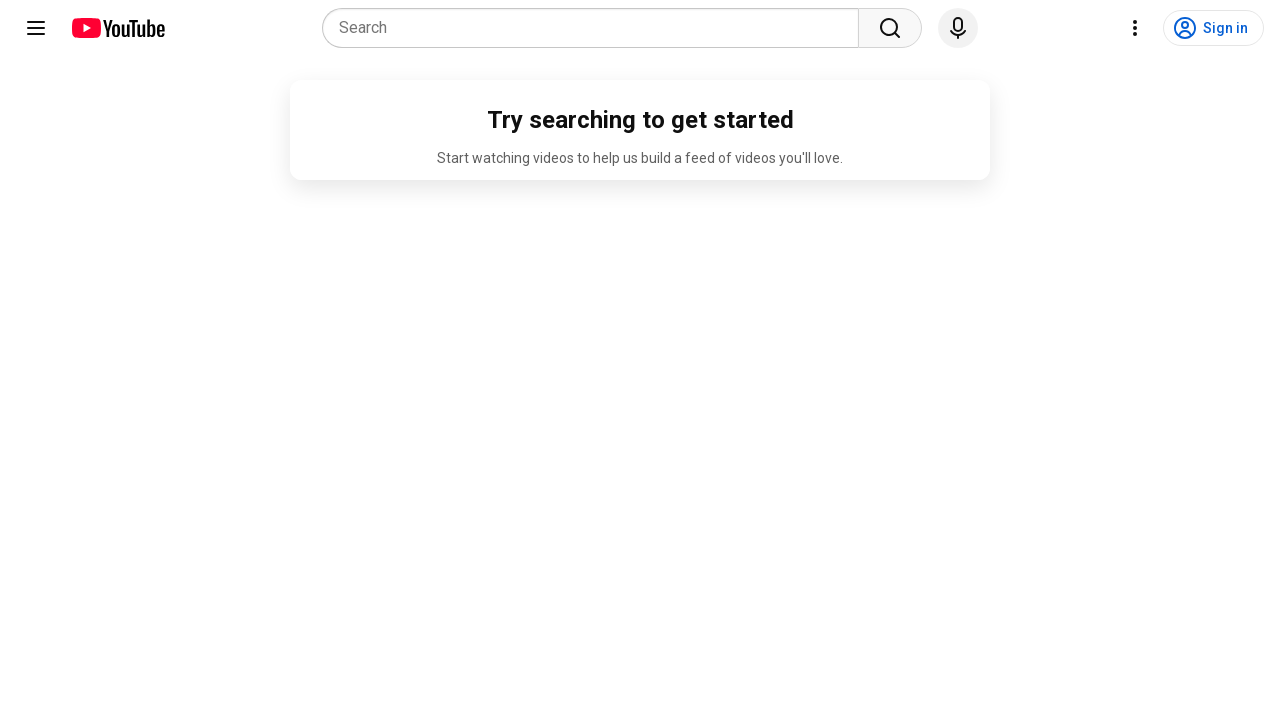